Tests double-click functionality by double-clicking a button and verifying the resulting text change.

Starting URL: https://automationfc.github.io/basic-form/index.html

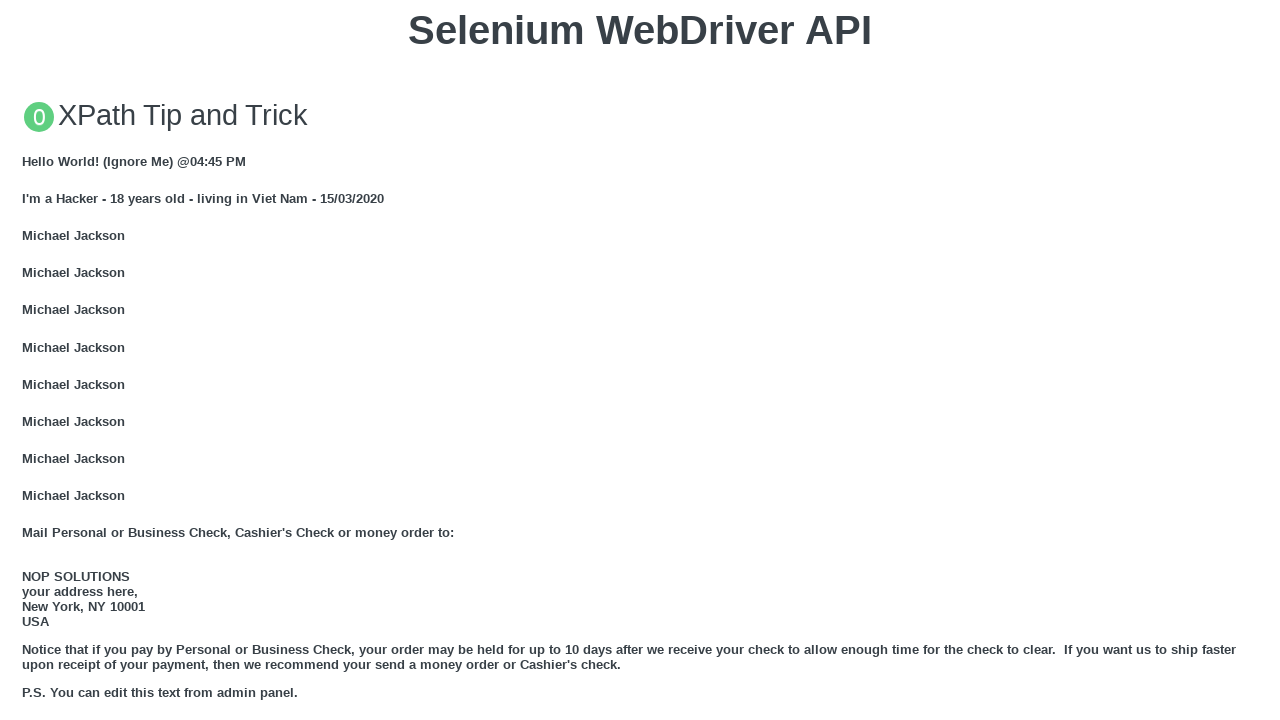

Double-clicked the 'Double click me' button at (640, 361) on button:text('Double click me')
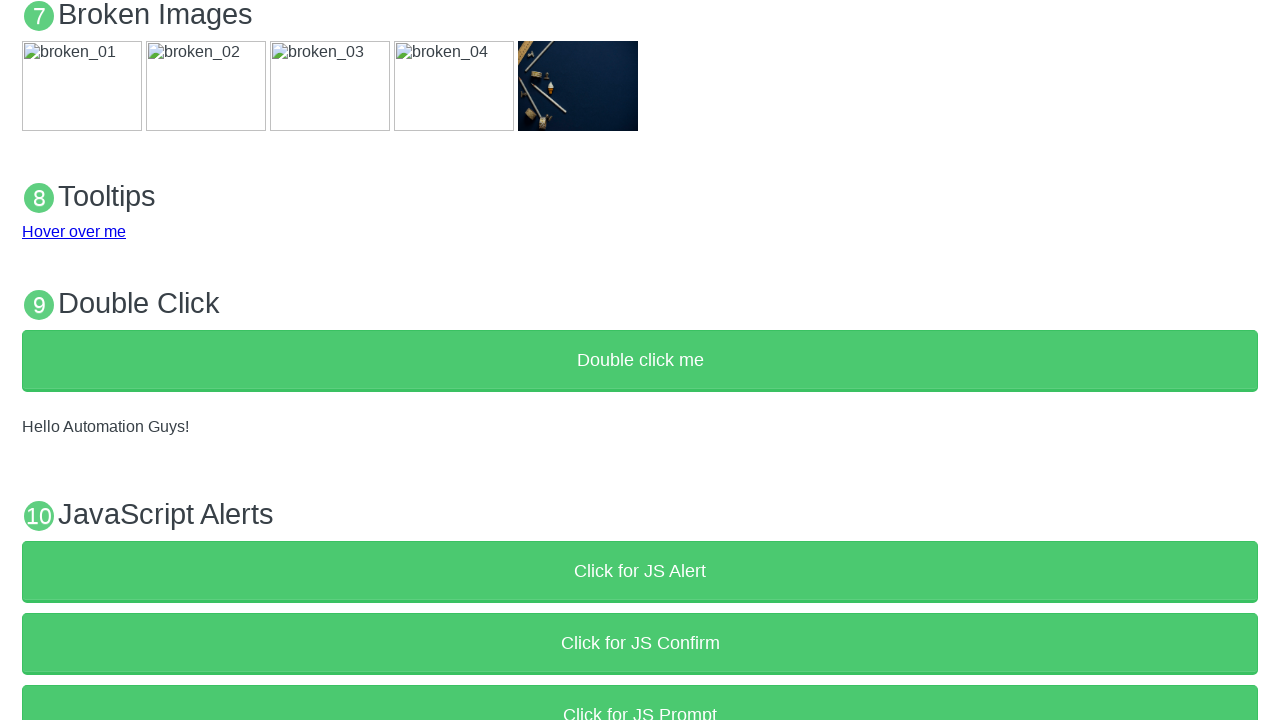

Verified that the result text changed to 'Hello Automation Guys!'
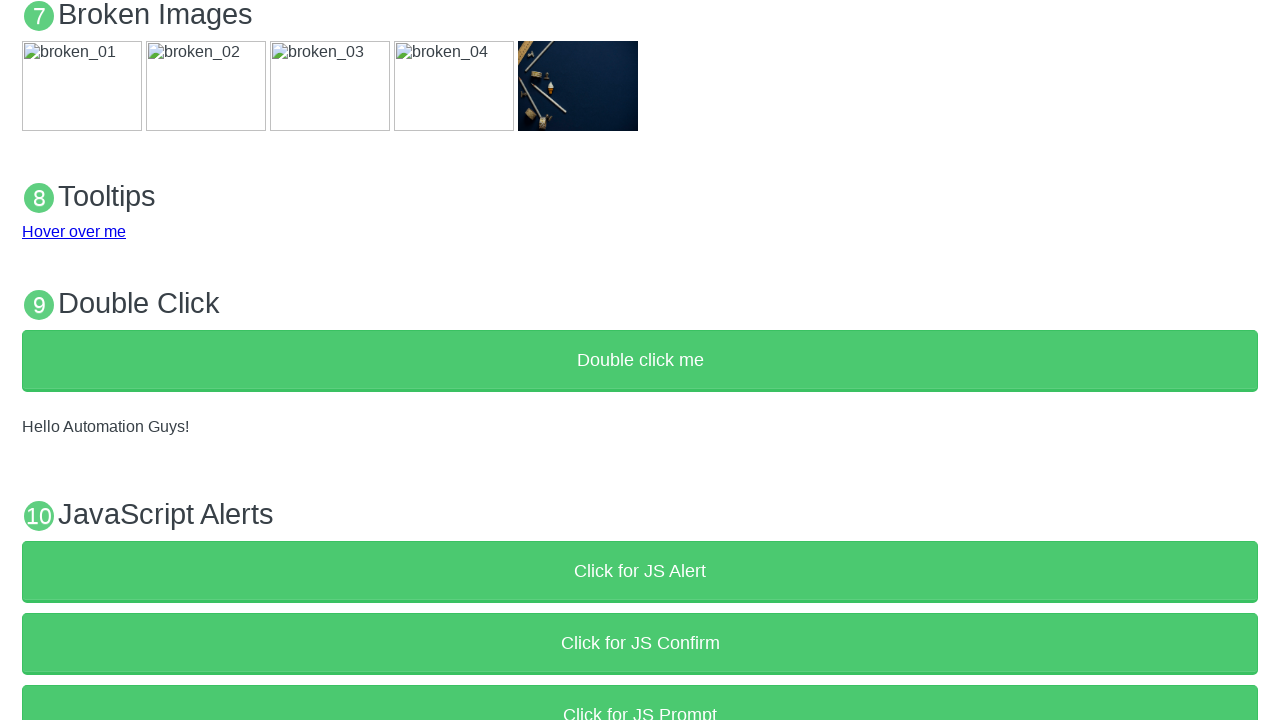

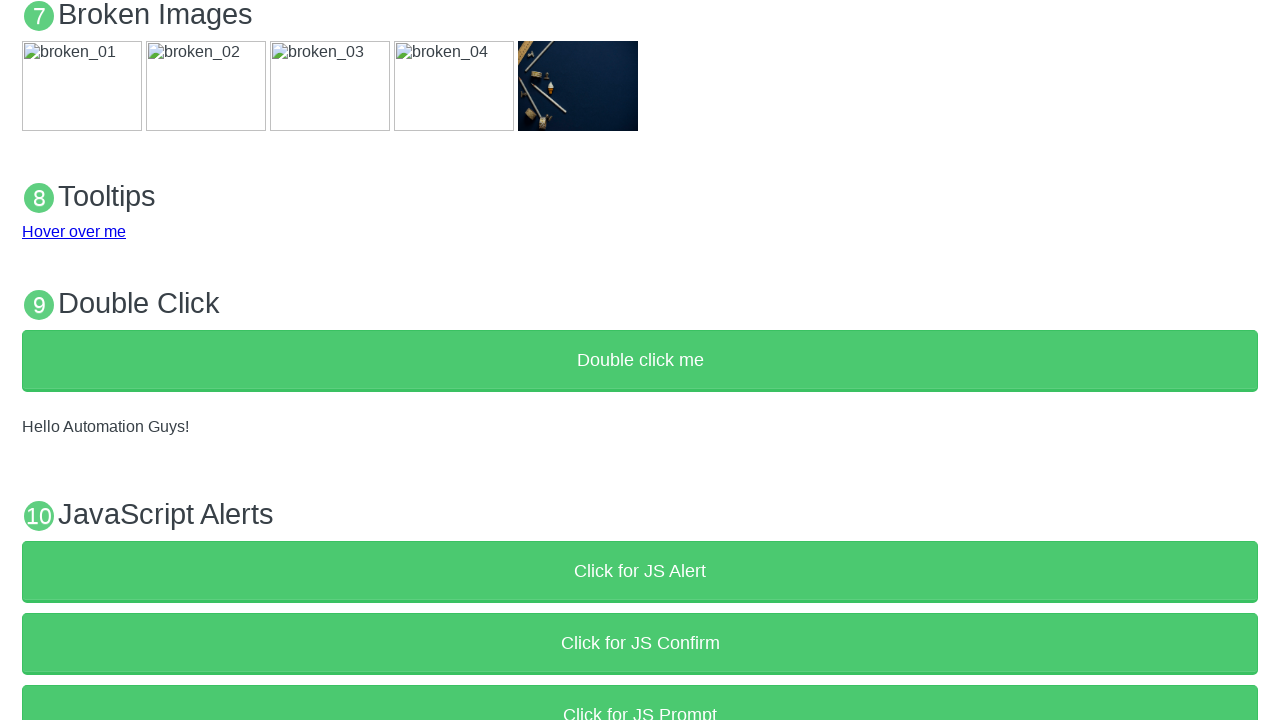